Tests clicking on the "HERE" link on the User Inyerface main page to navigate to the game page

Starting URL: https://userinyerface.com/

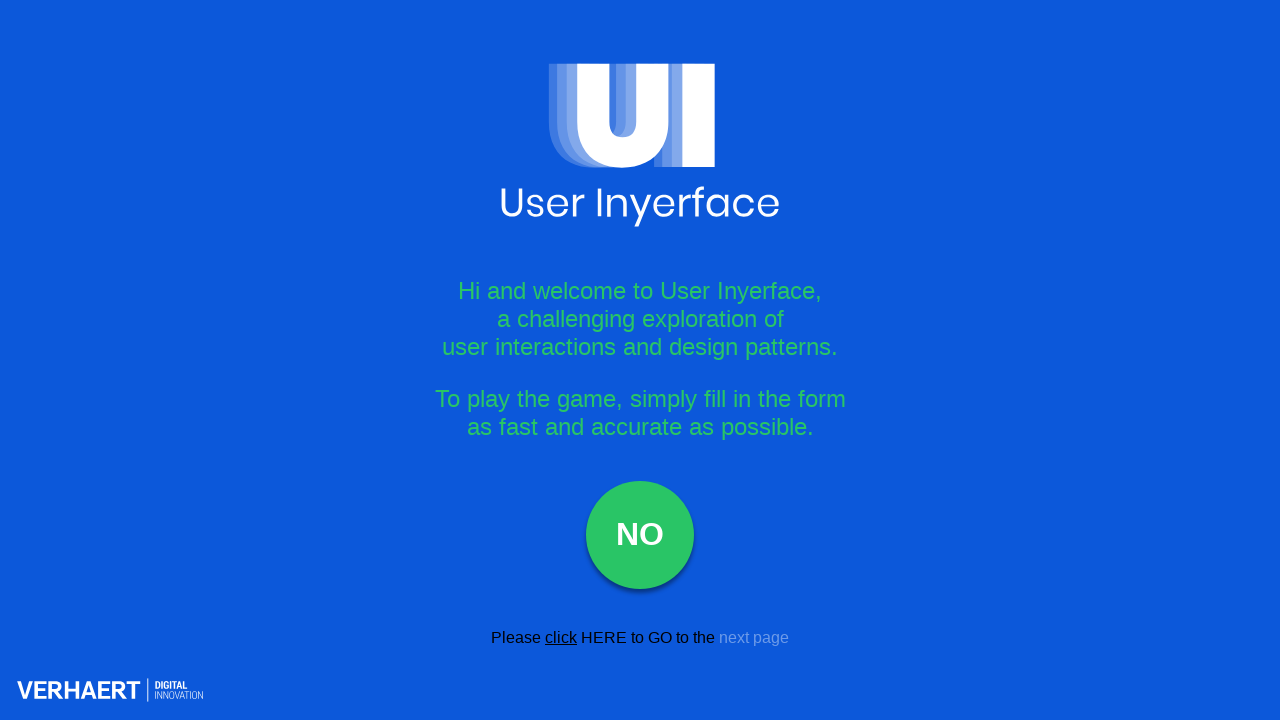

Main page logo became visible
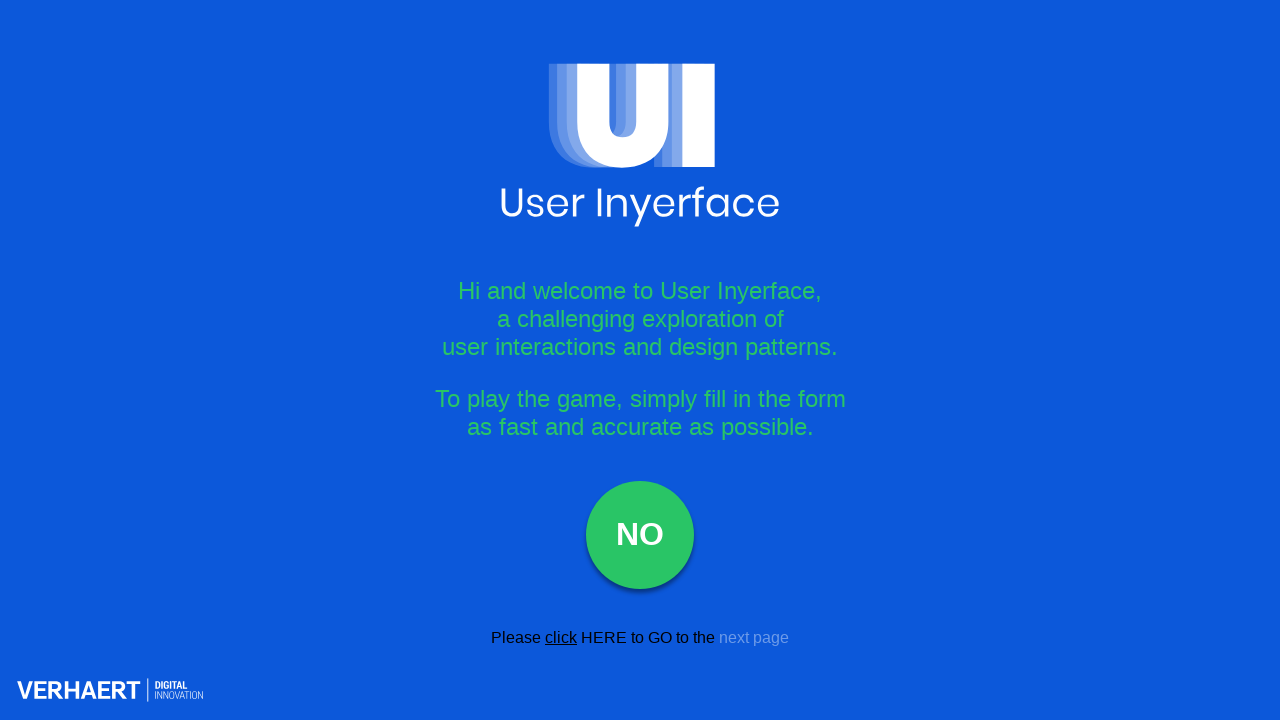

Clicked the 'HERE' link to navigate to game page at (604, 637) on a.start__link
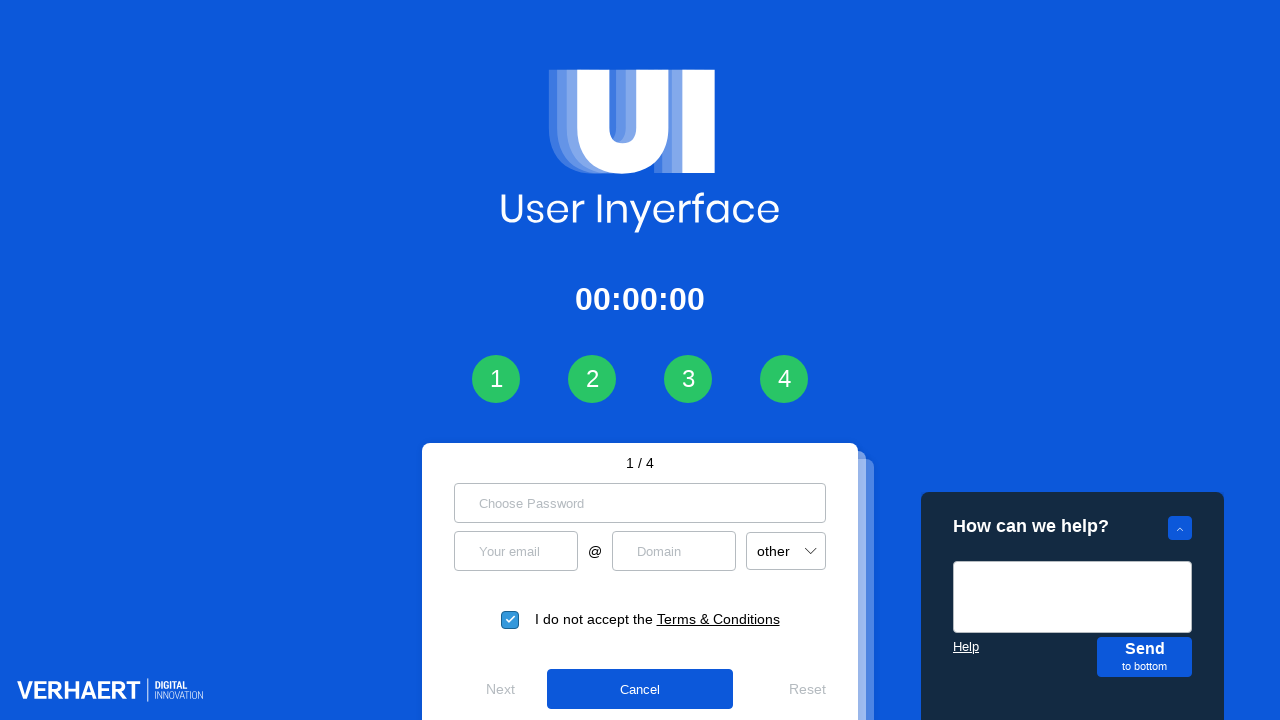

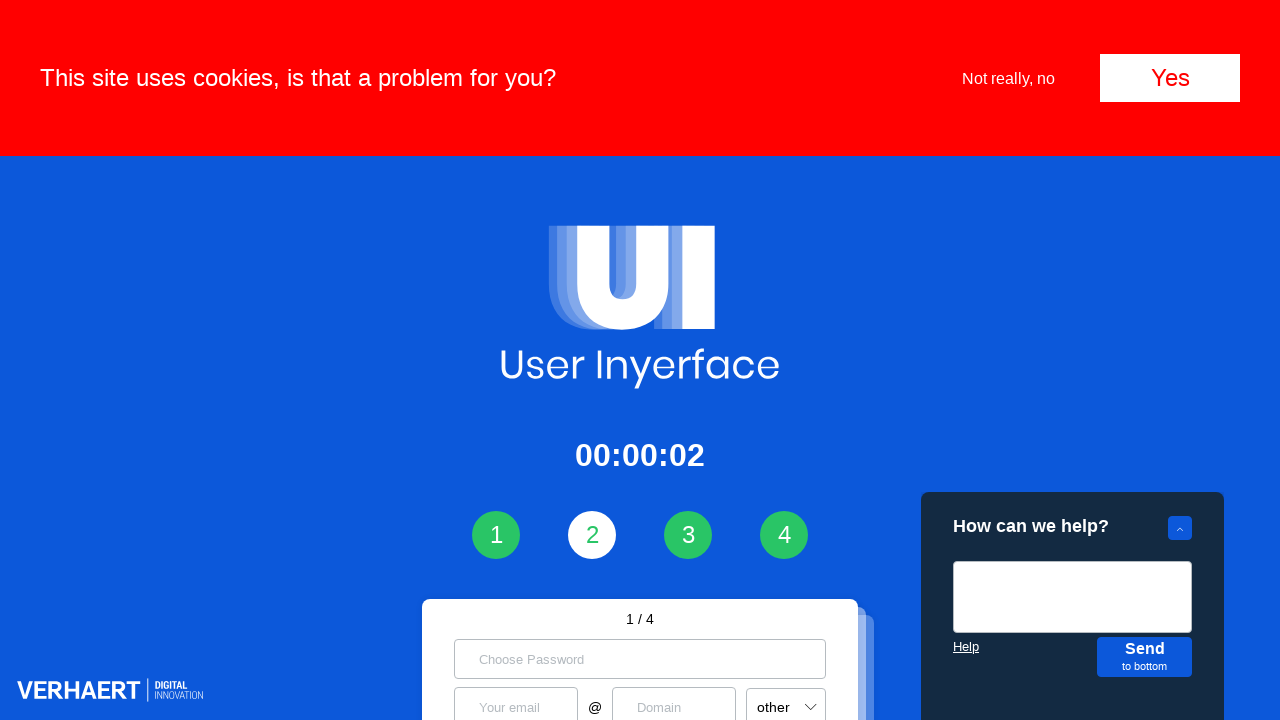